Tests dropdown selection functionality by selecting options using different methods (by index, visible text, and value)

Starting URL: https://demoqa.com/select-menu

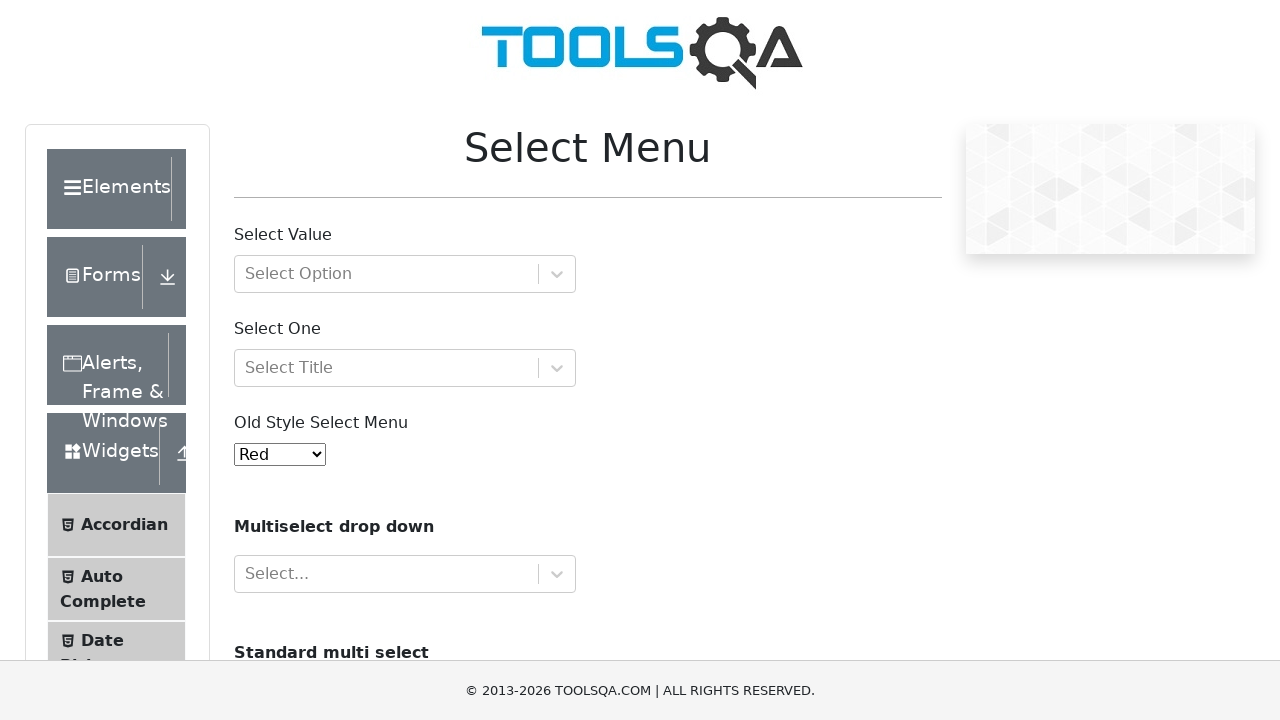

Selected dropdown option by index 2 (3rd option) on #oldSelectMenu
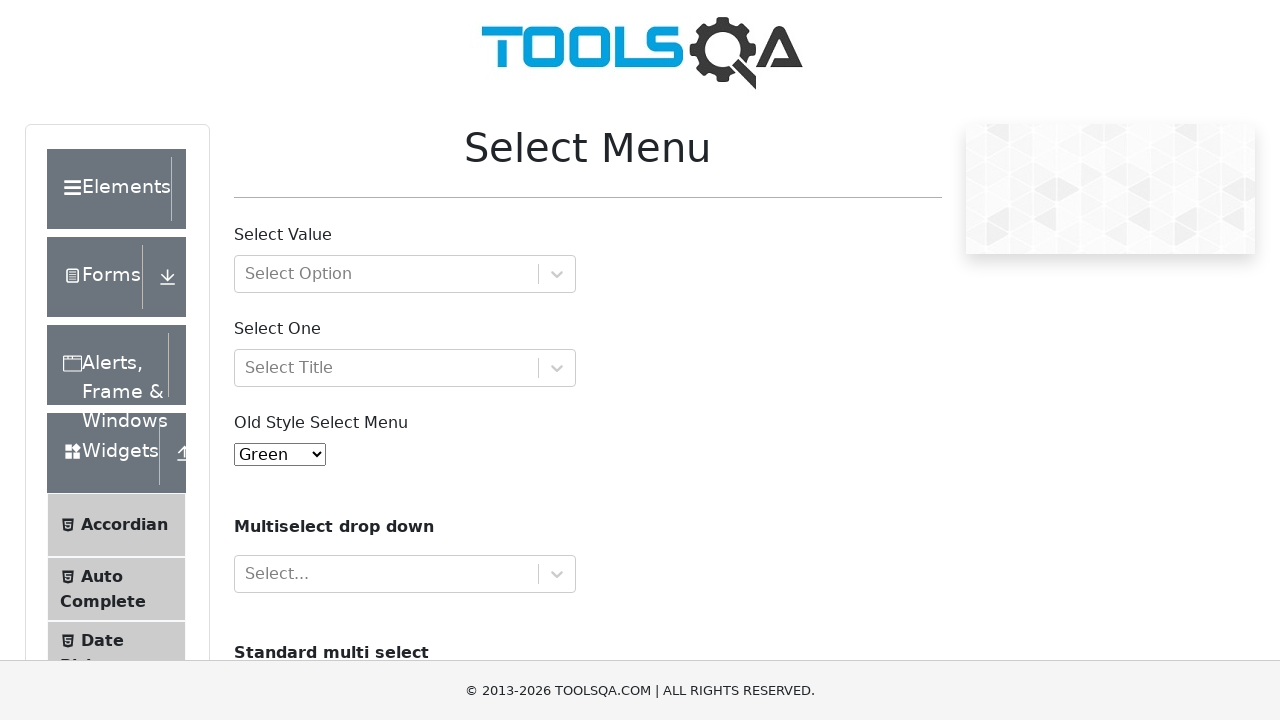

Selected dropdown option by visible text 'Red' on #oldSelectMenu
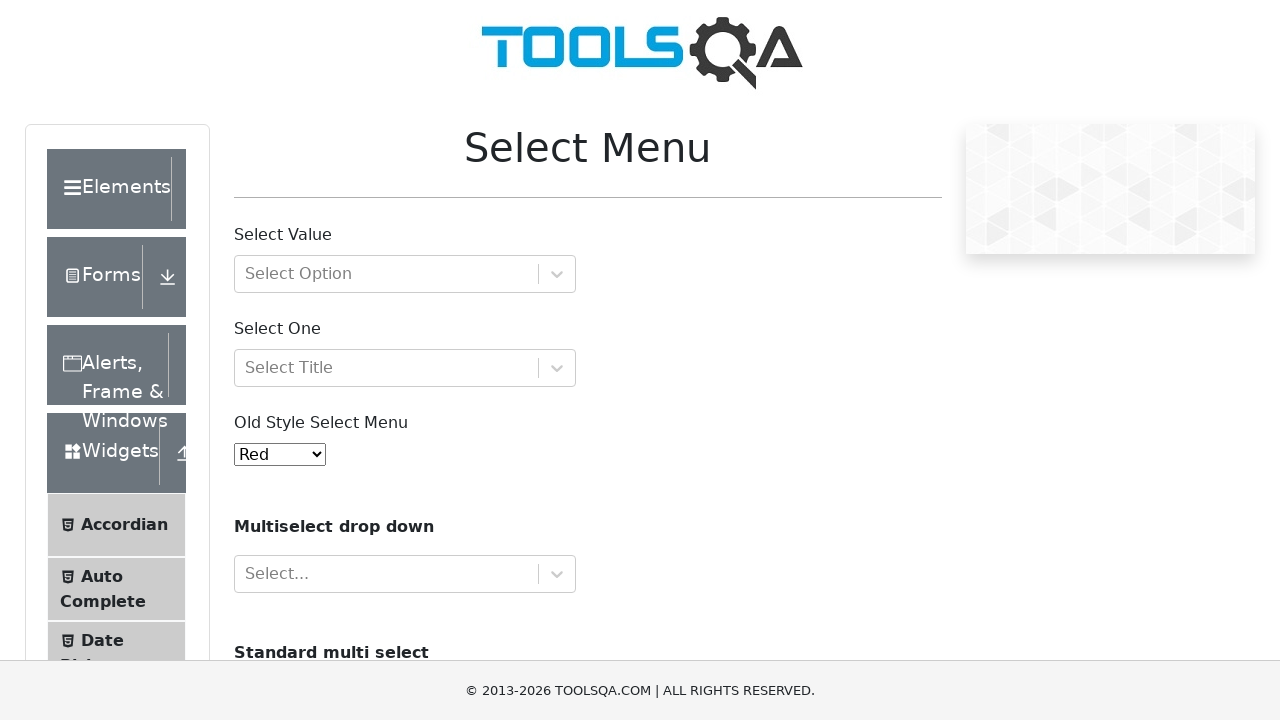

Selected dropdown option by value '8' on #oldSelectMenu
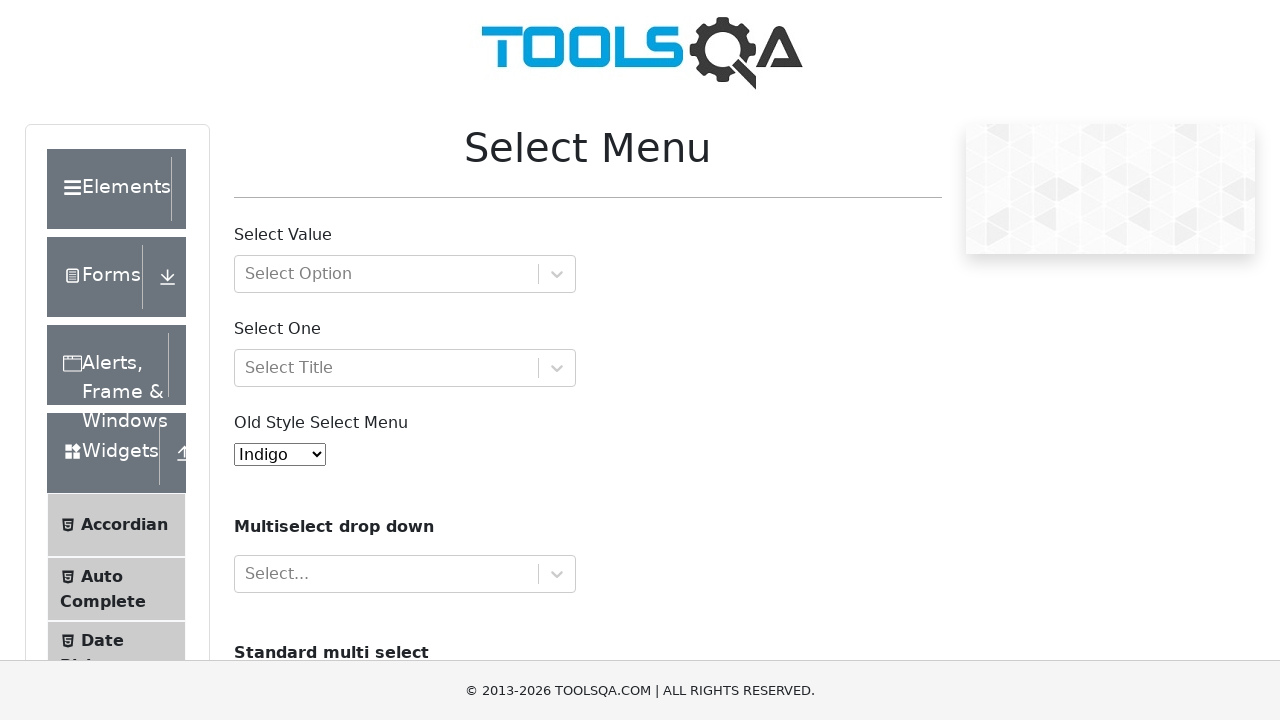

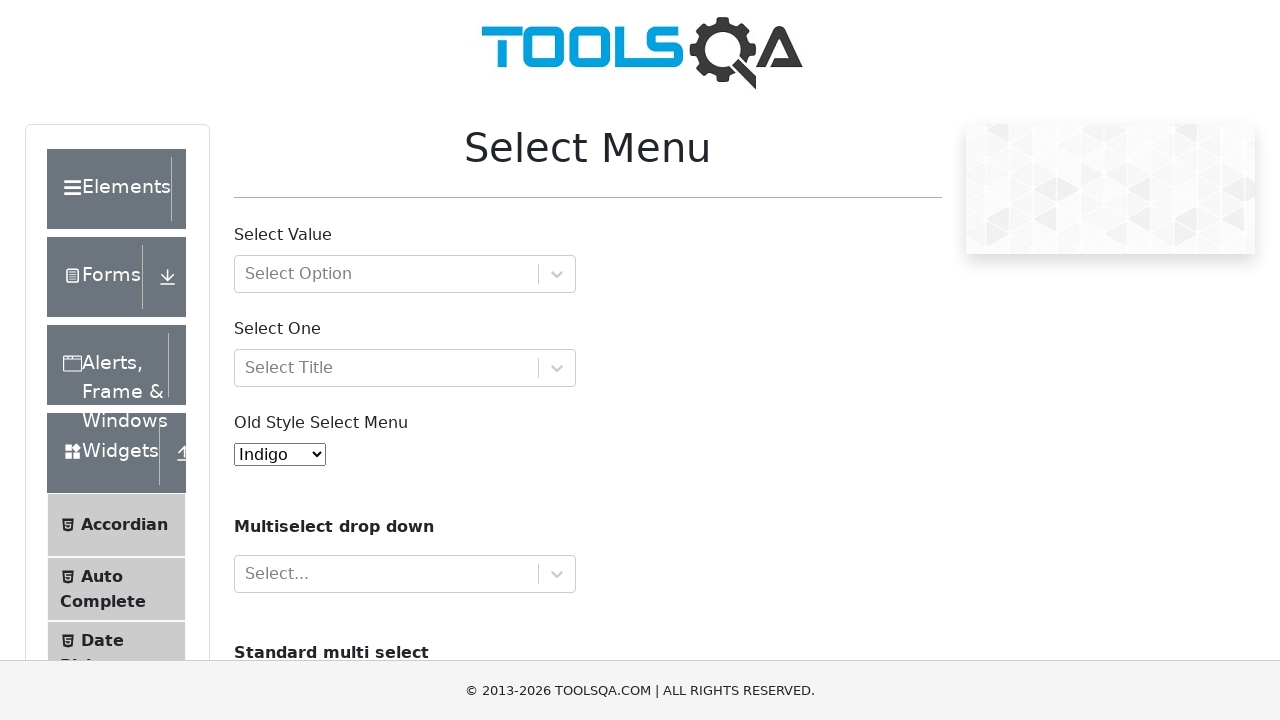